Tests clicking on the Elements card on the DemoQA homepage

Starting URL: https://demoqa.com/

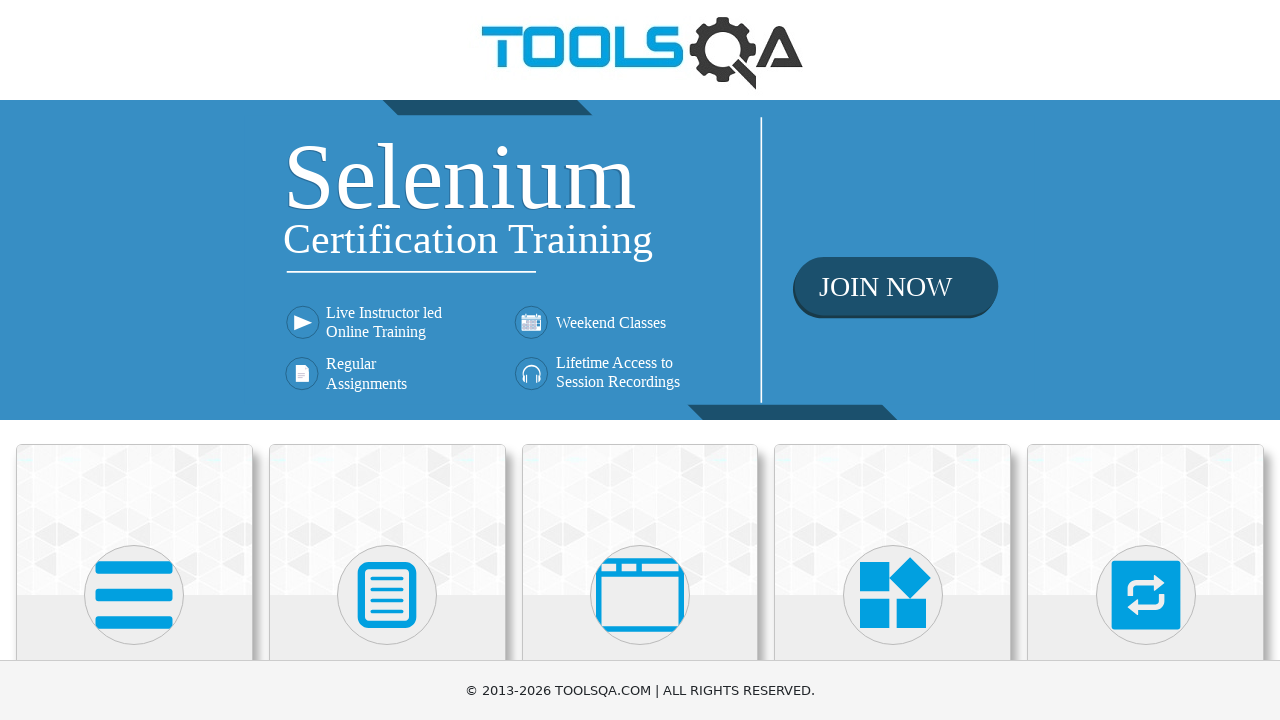

Navigated to DemoQA homepage
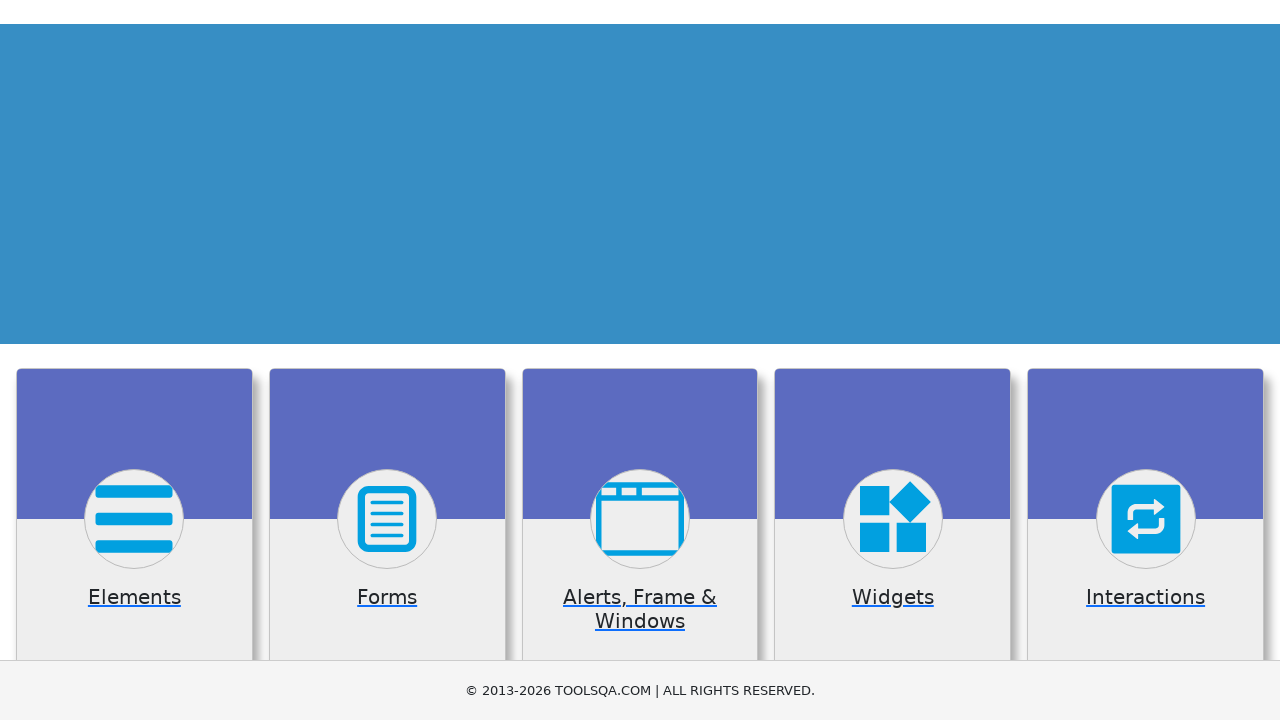

Clicked on the Elements card at (134, 360) on xpath=//*[contains(@class, 'top-card')]//*[contains(text(), 'Elements')]
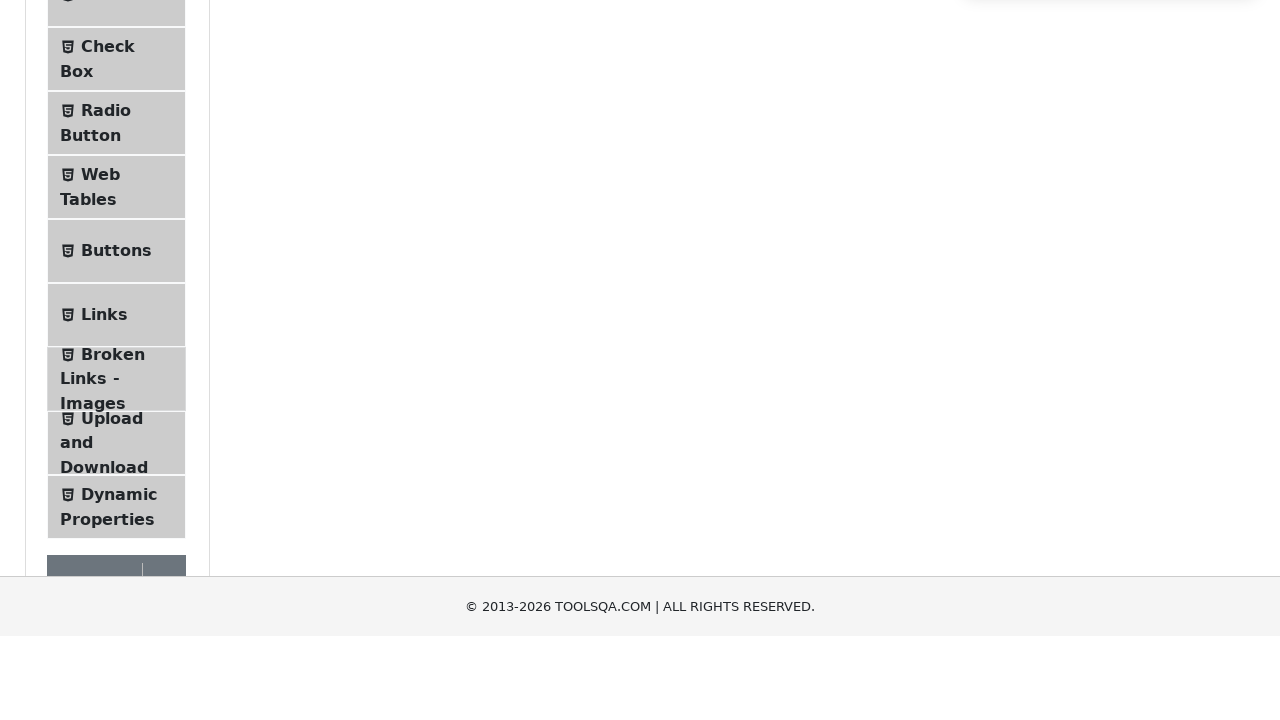

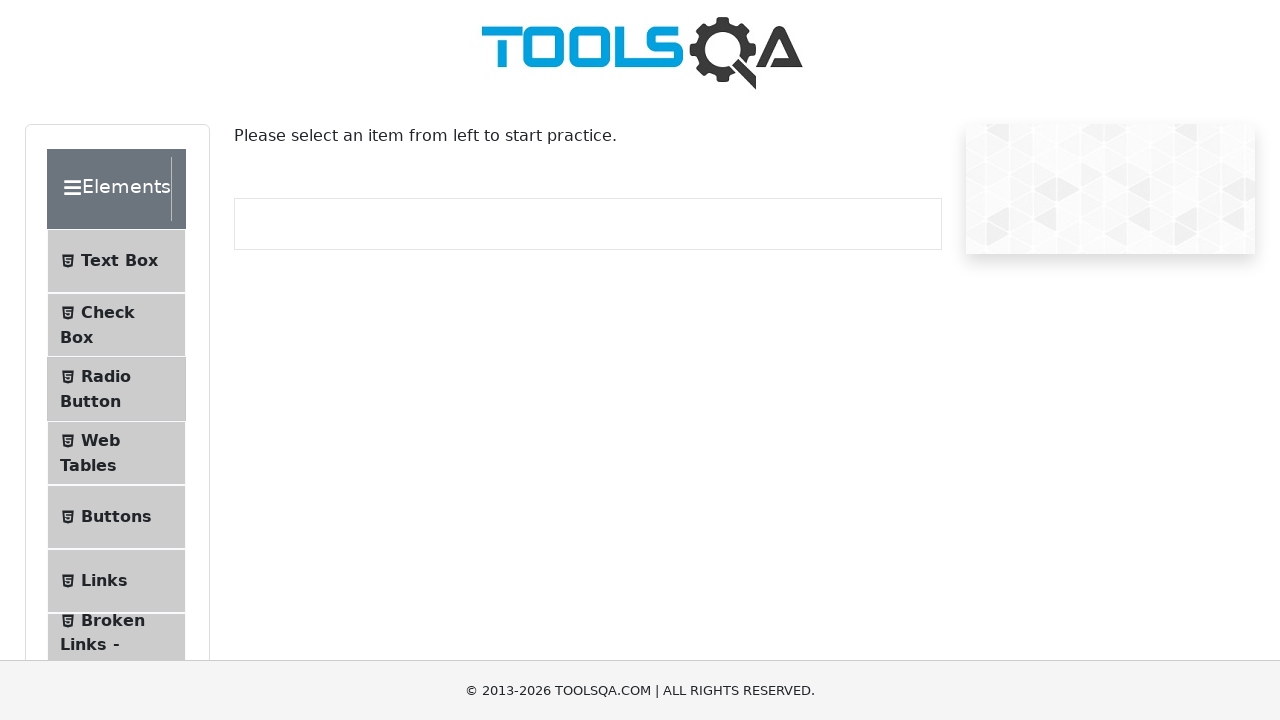